Navigates through the Swarthmore College course catalog, clicking on a department page and then iterating through course listings

Starting URL: https://catalog.swarthmore.edu/content.php?catoid=7&navoid=194

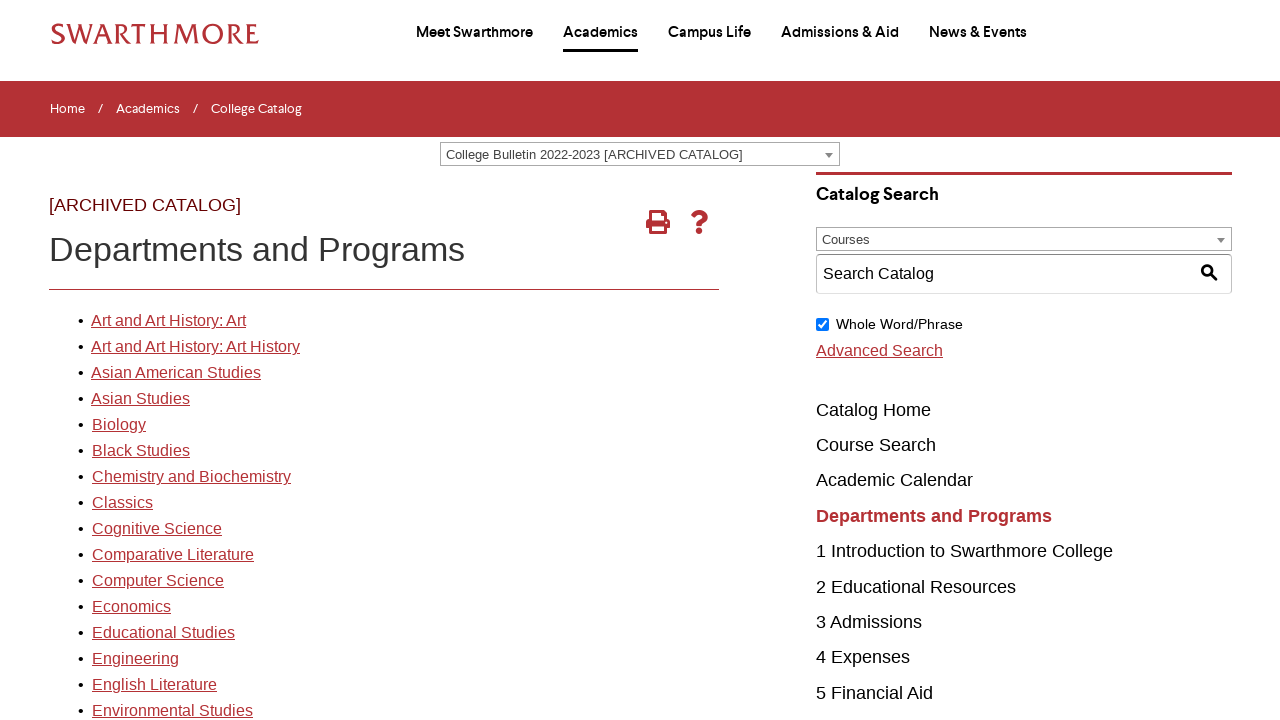

Waited for gateway page to load
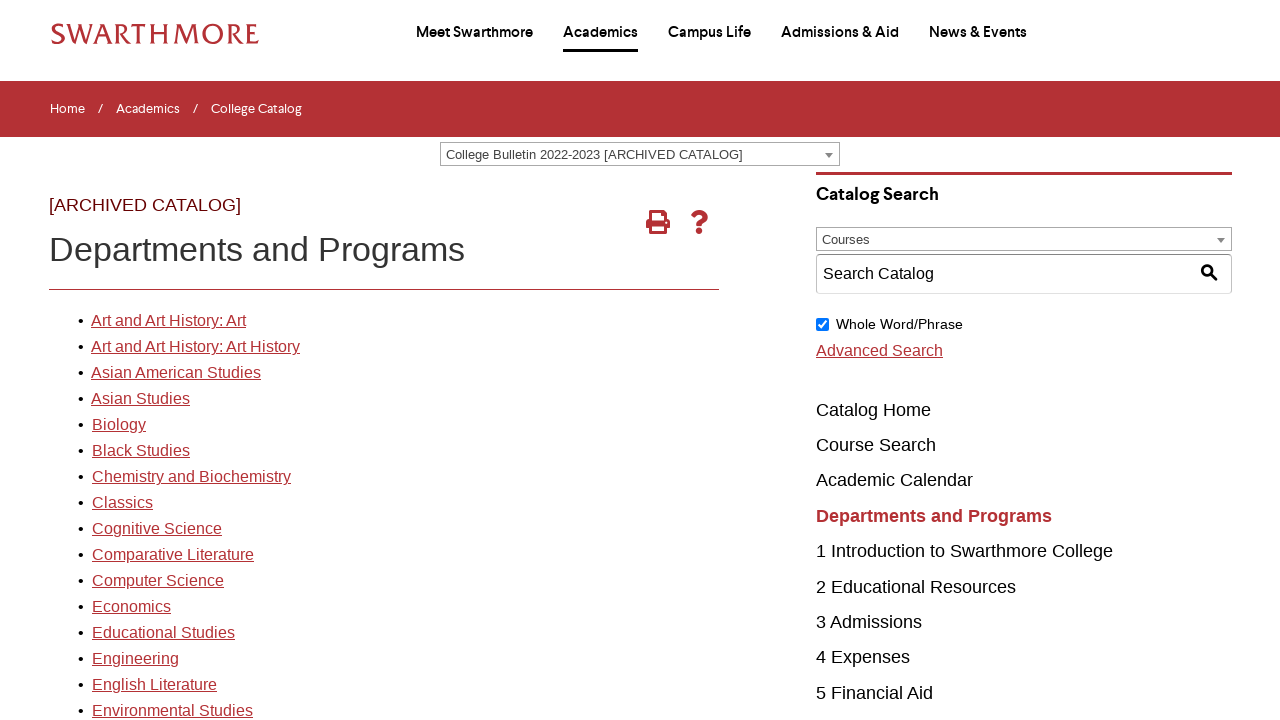

Clicked on first department link at (168, 321) on xpath=//*[@id='gateway-page']/body/table/tbody/tr[3]/td[1]/table/tbody/tr[2]/td[
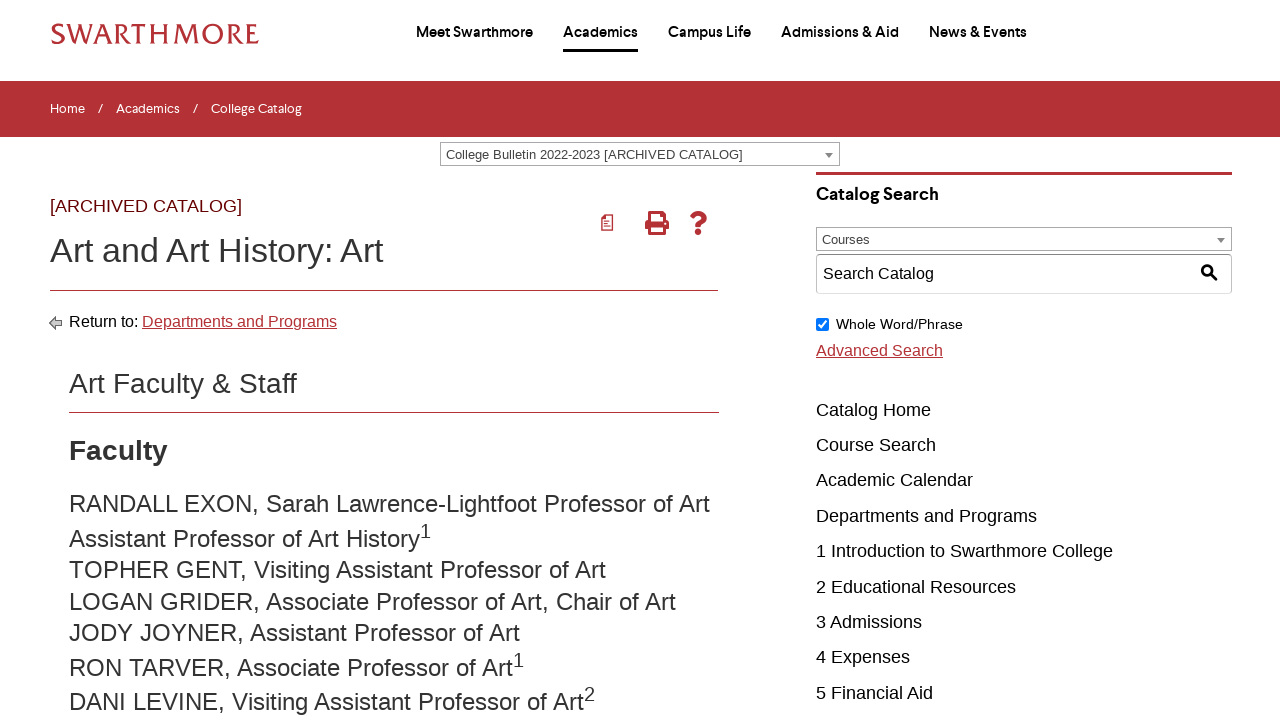

Department page loaded
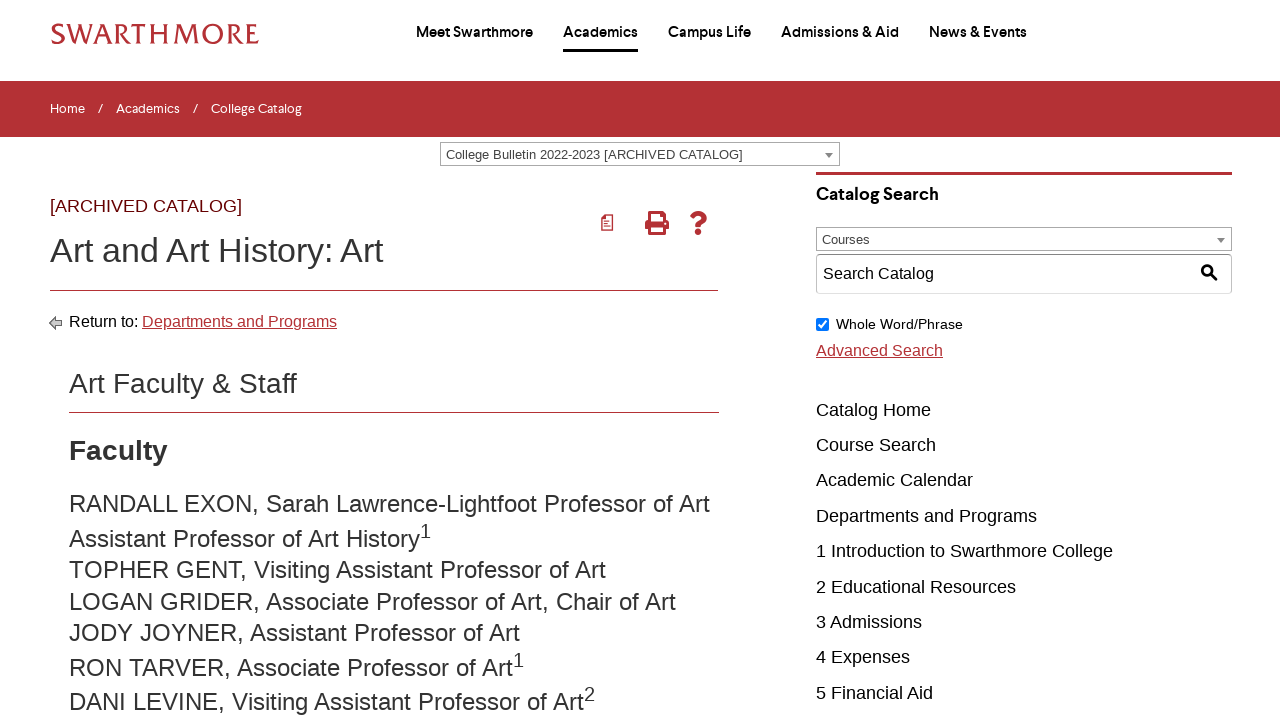

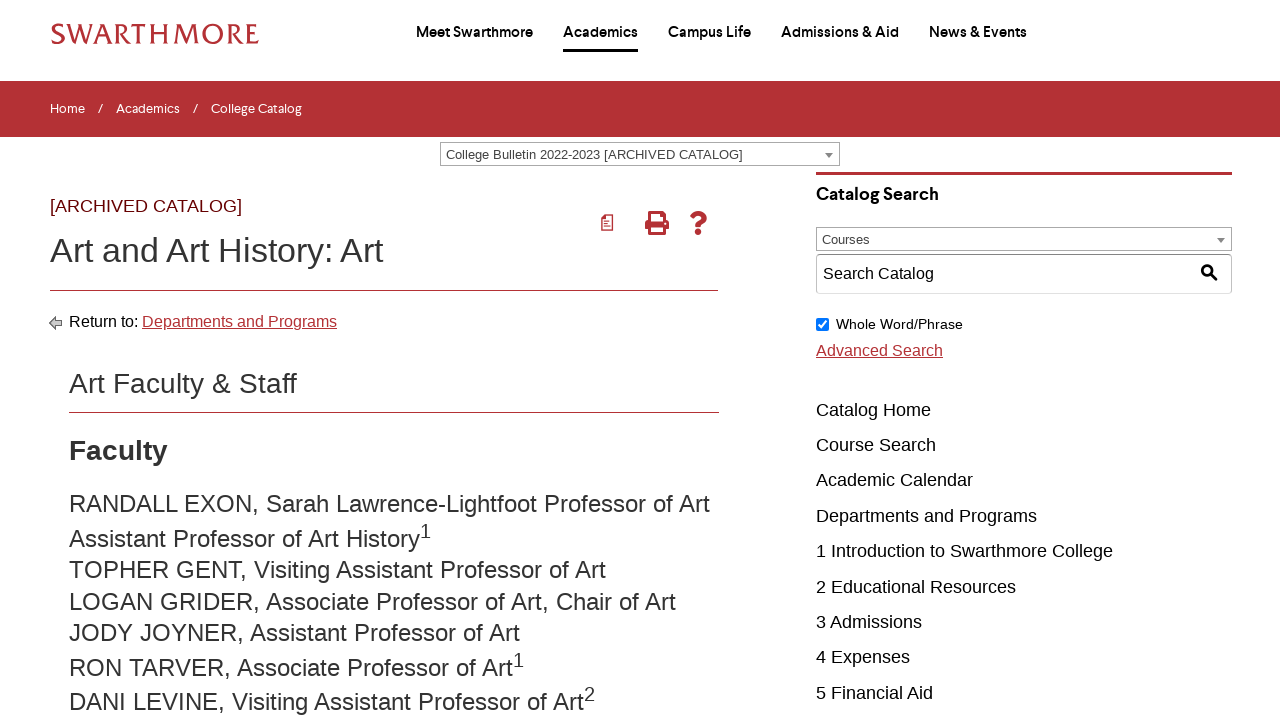